Tests keyboard shortcuts (Ctrl+A, Ctrl+C, Tab, Ctrl+V) by copying text from one input field to another on a text comparison website

Starting URL: http://text-compare.com/

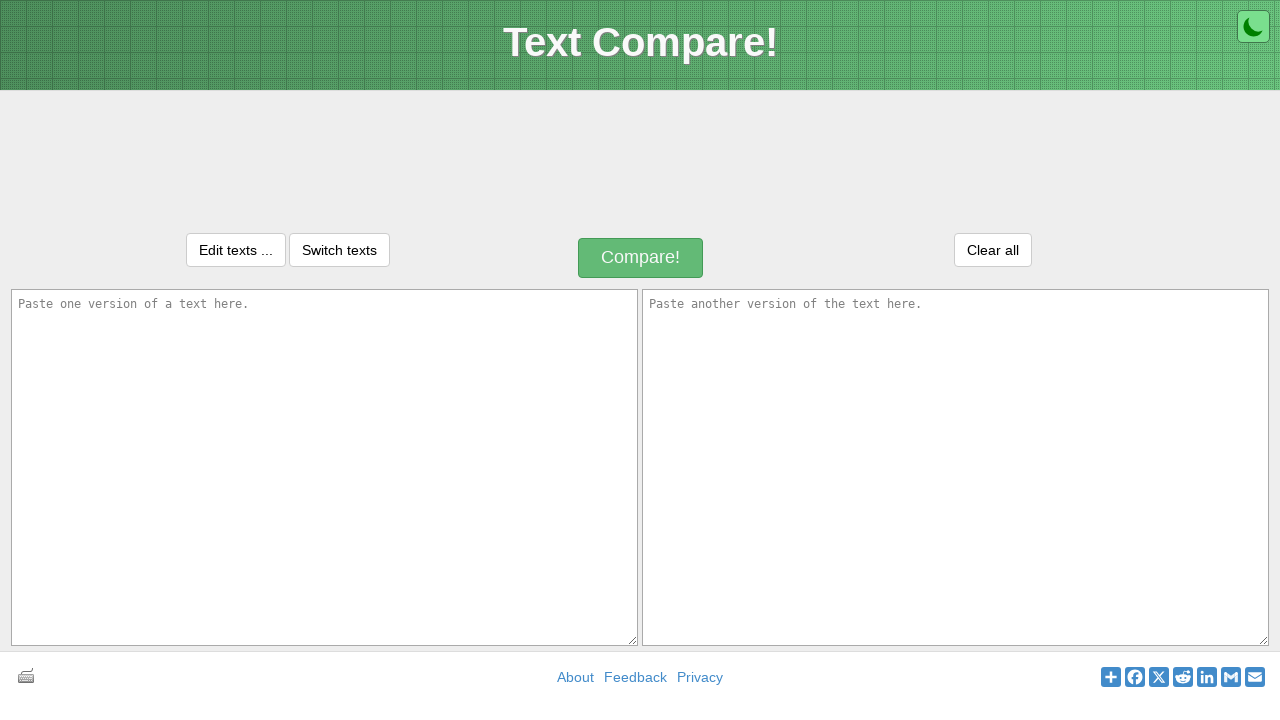

Located first input field (#inputText1)
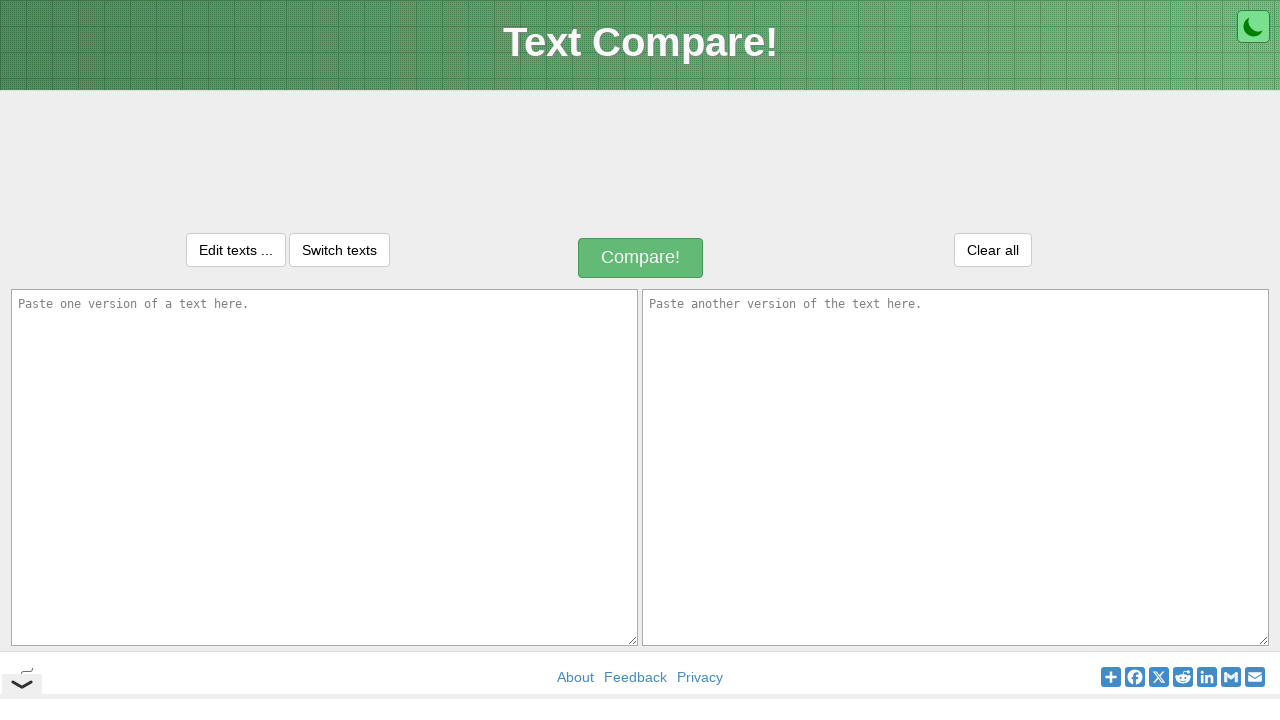

Located second input field (#inputText2)
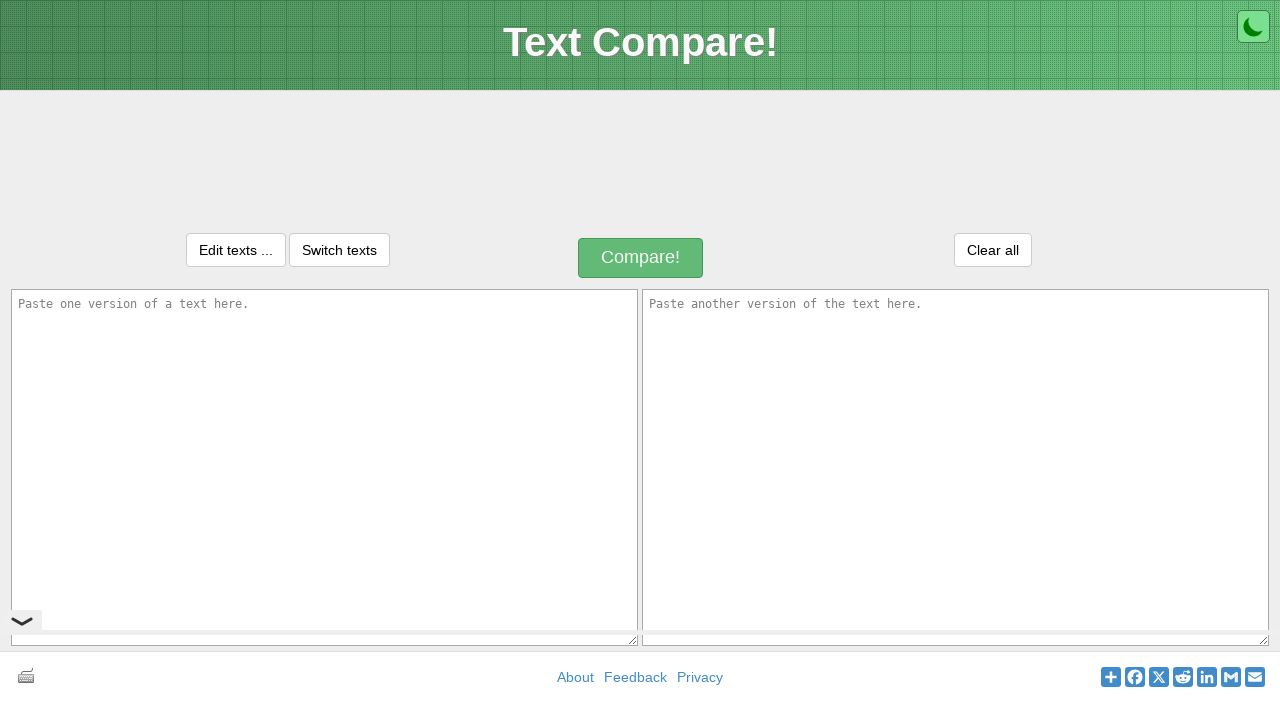

Filled first input field with 'welcome' on #inputText1
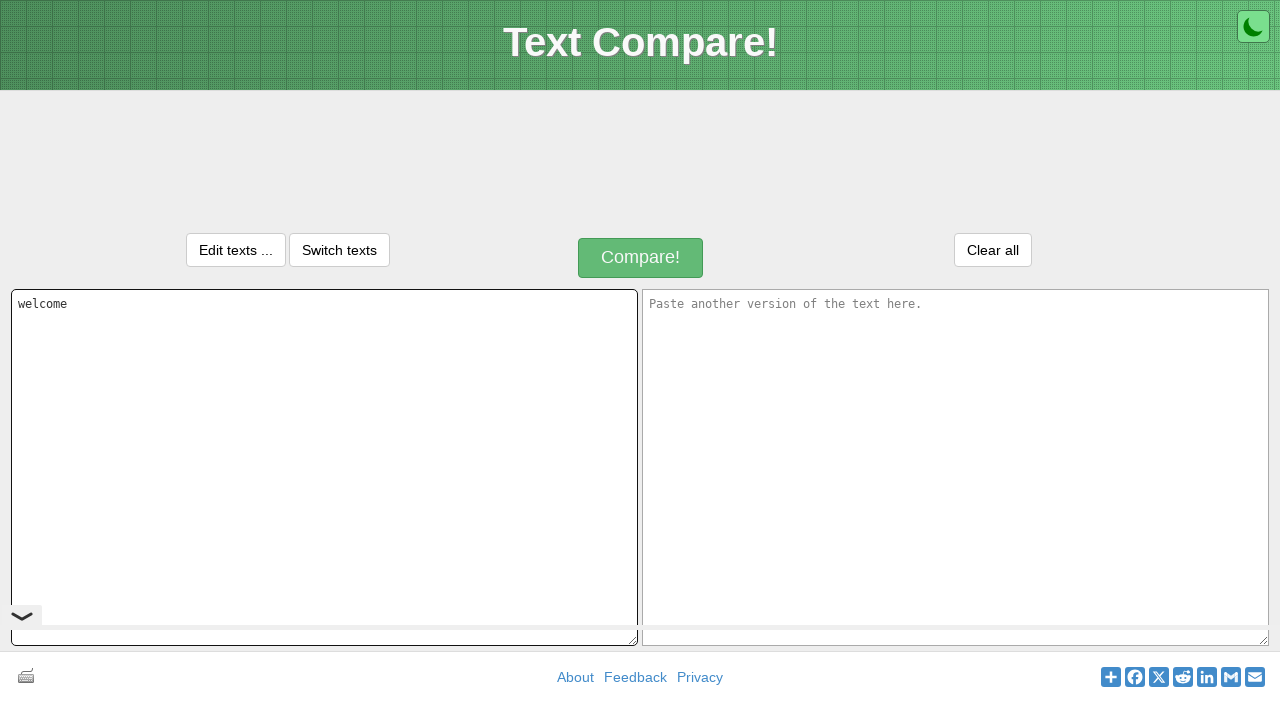

Focused on first input field on #inputText1
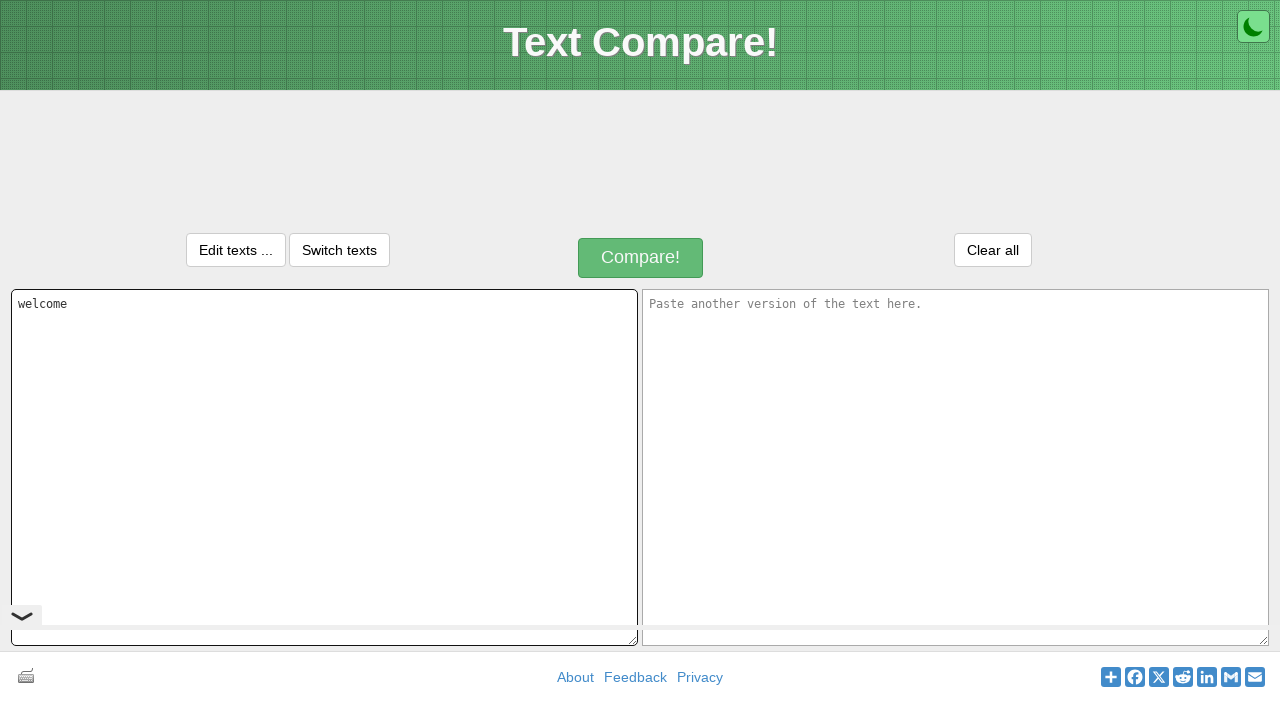

Pressed Ctrl+A to select all text
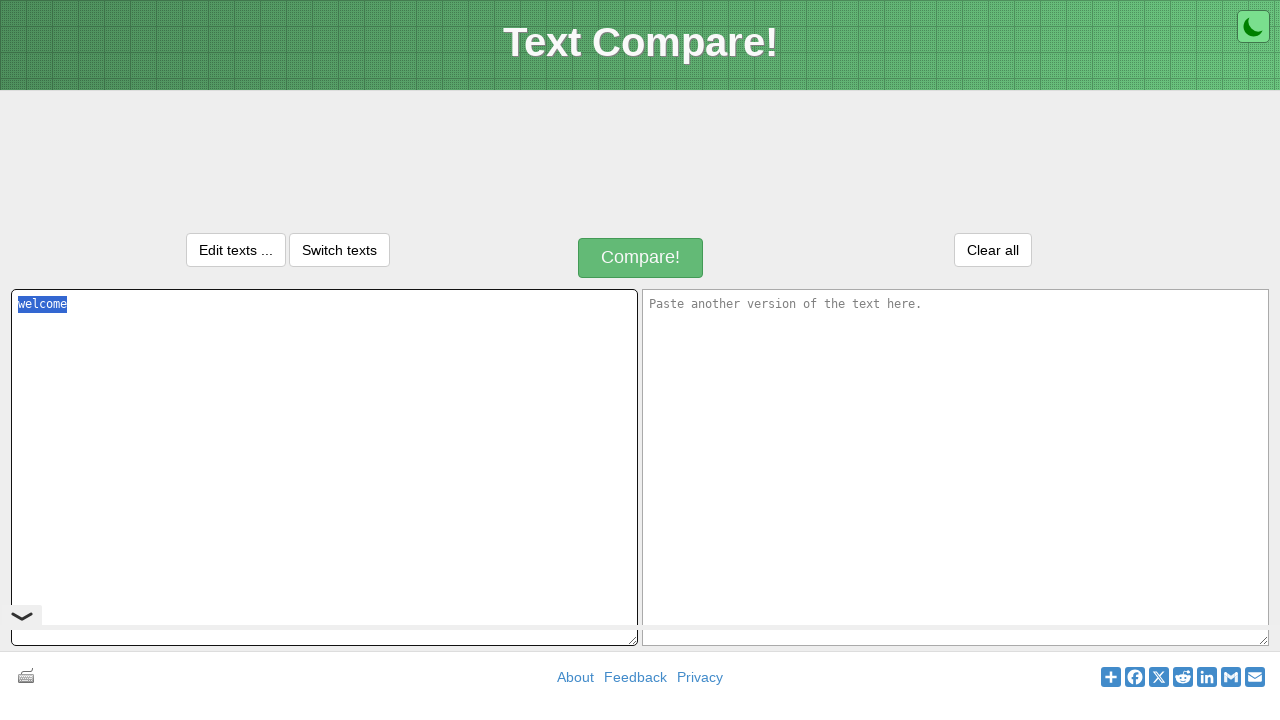

Pressed Ctrl+C to copy selected text
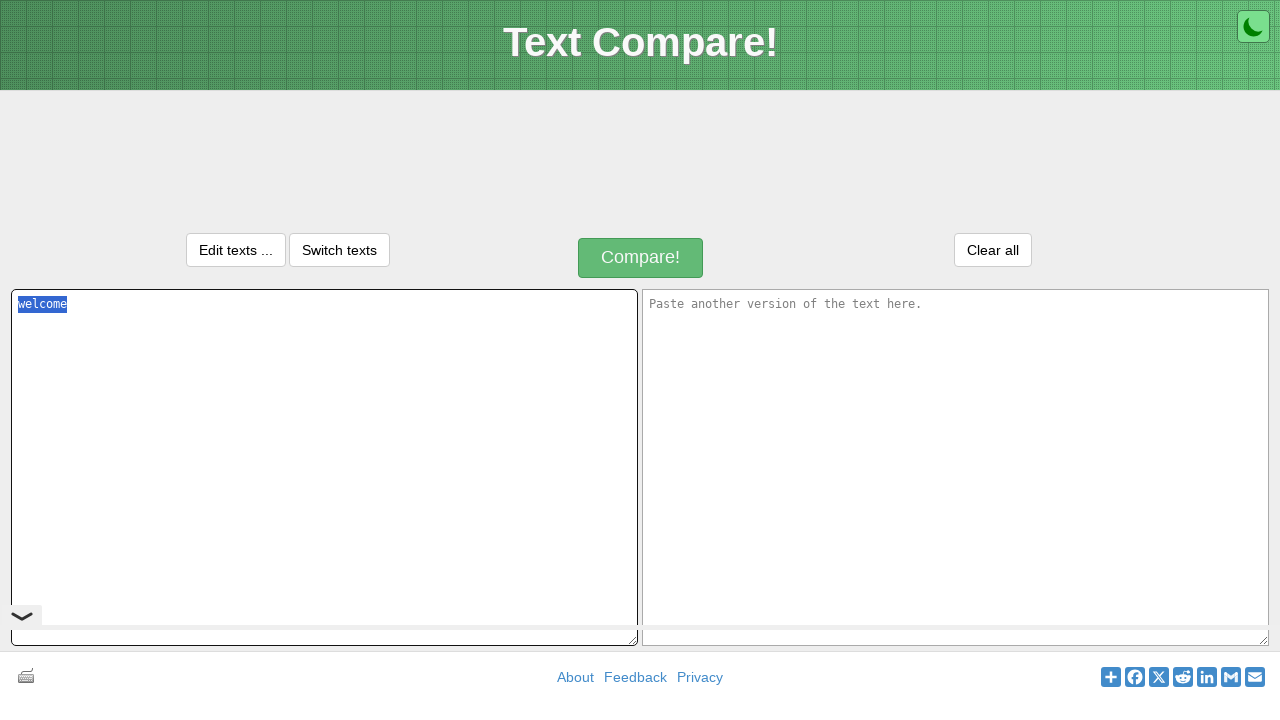

Pressed Tab to move focus to second input field
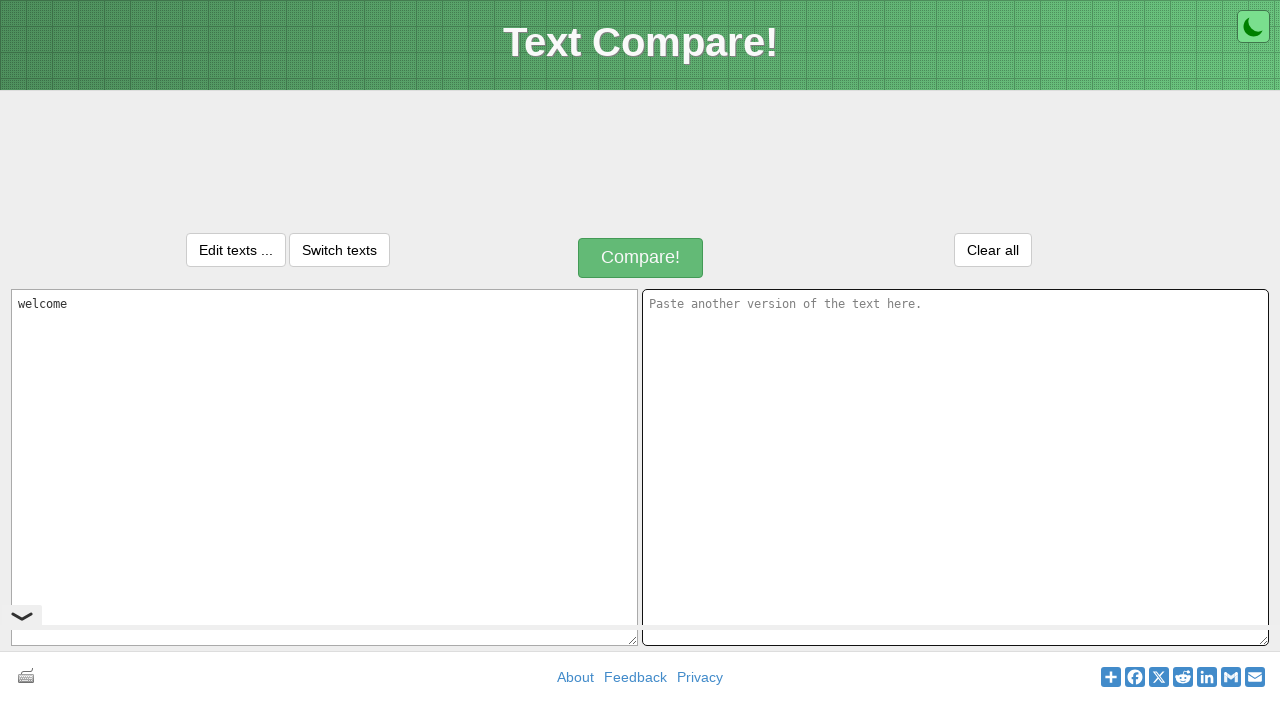

Pressed Ctrl+V to paste text into second input field
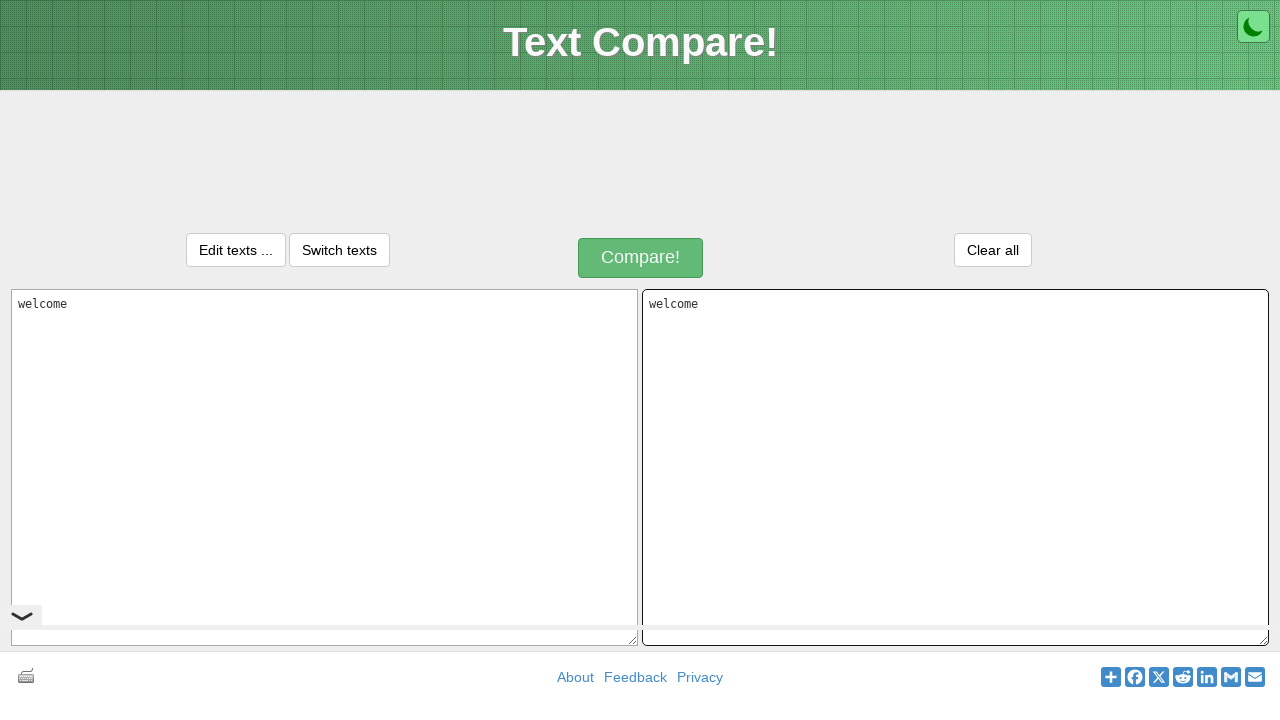

Retrieved text value from first input field
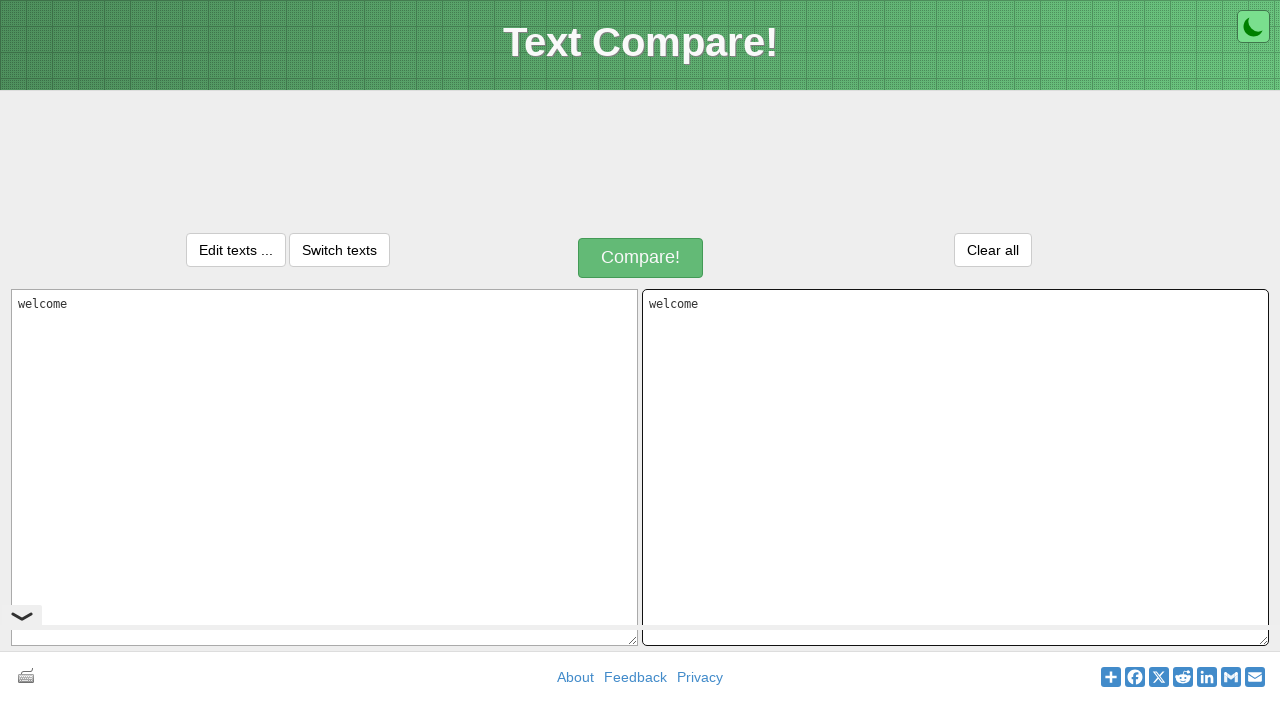

Retrieved text value from second input field
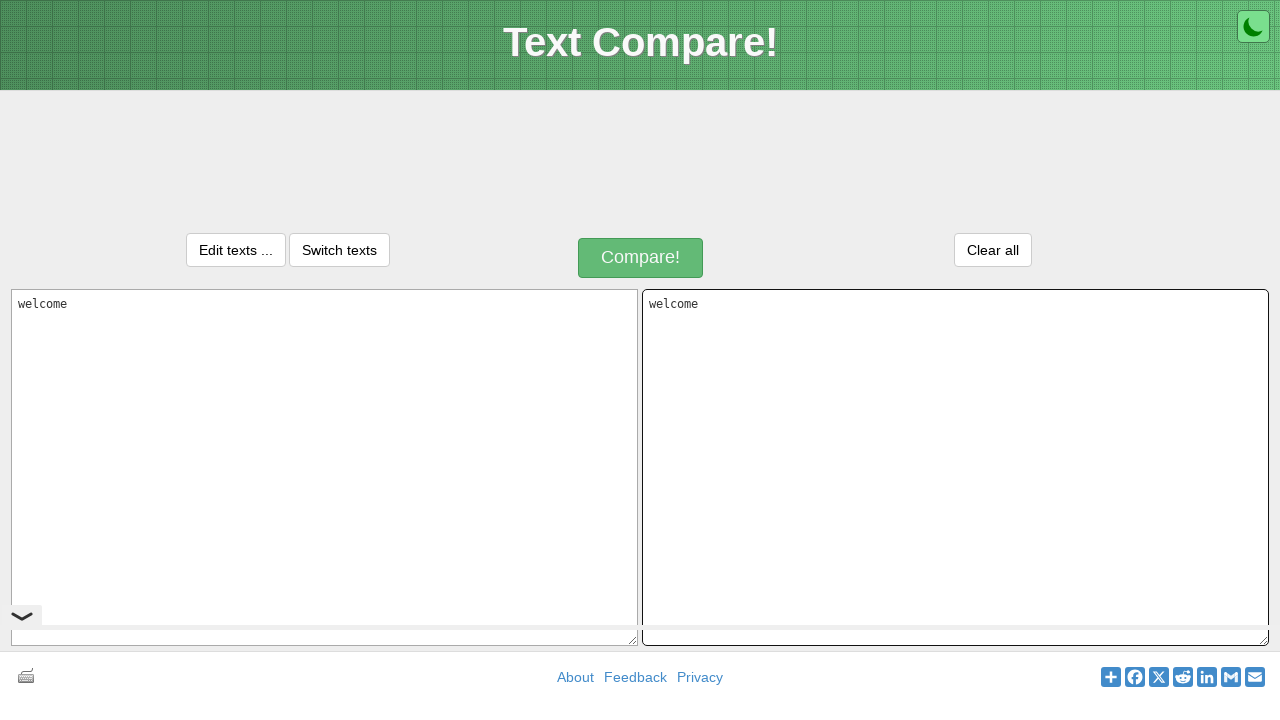

Assertion passed: text successfully copied from first field to second field ('welcome')
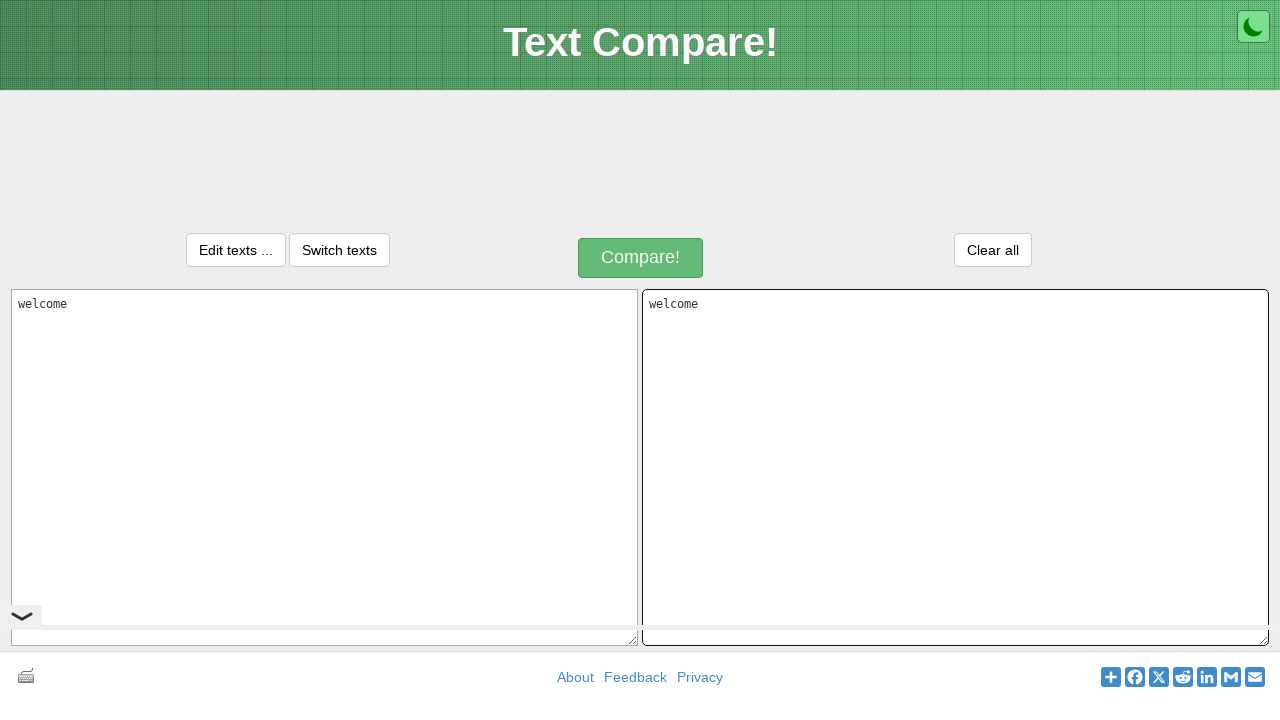

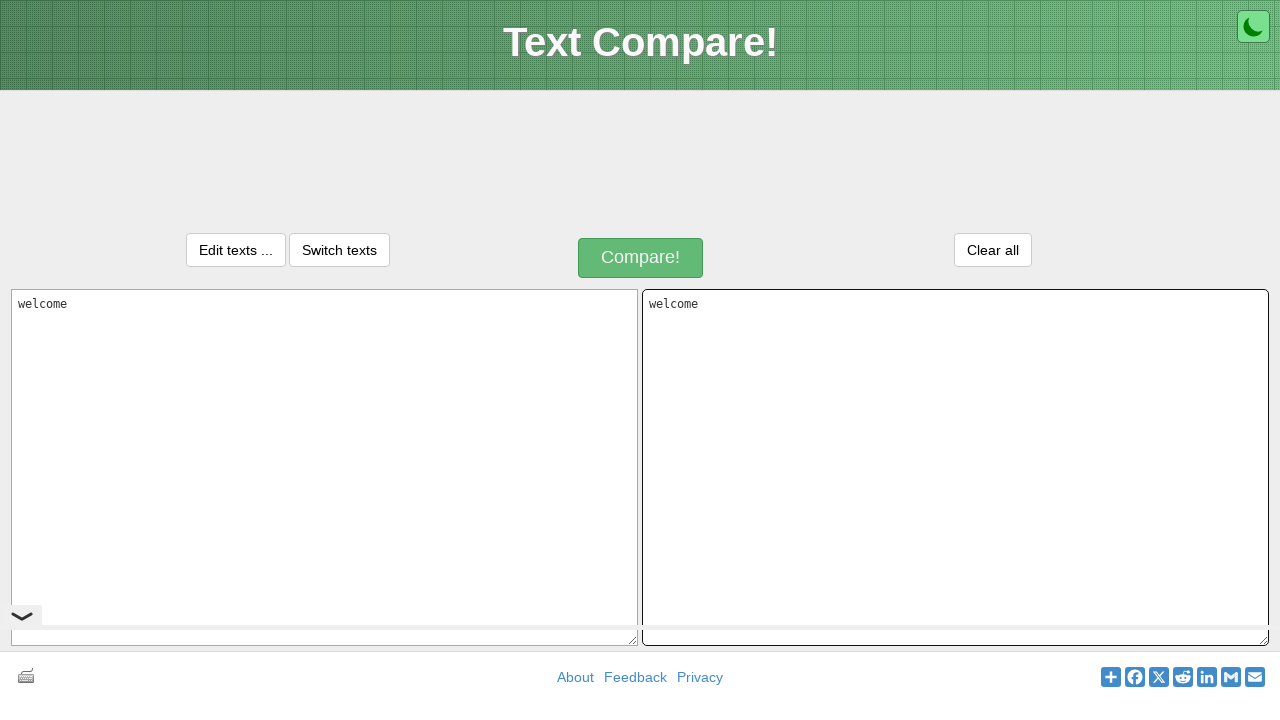